Tests the GreenKart grocery site by searching for products containing "ca", verifying the number of results, adding items to cart including one found by iterating through products, and verifying the brand name.

Starting URL: https://rahulshettyacademy.com/seleniumPractise/#/

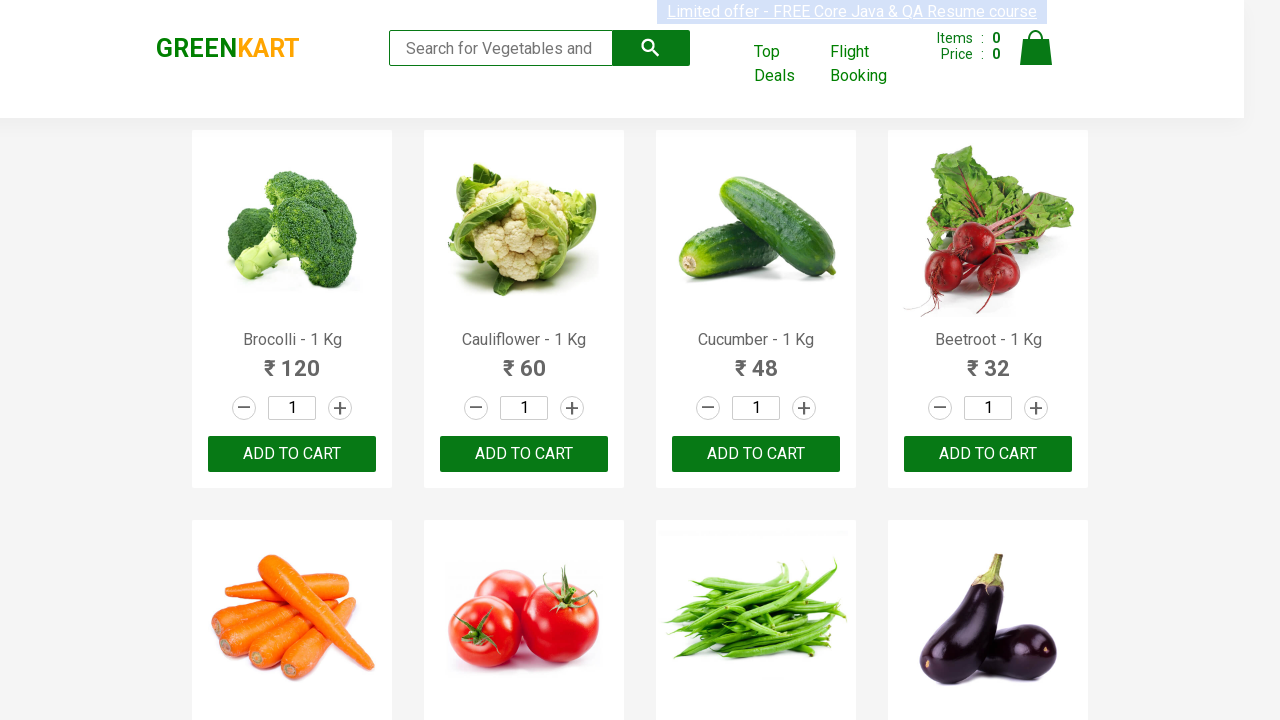

Typed 'ca' in search box on .search-keyword
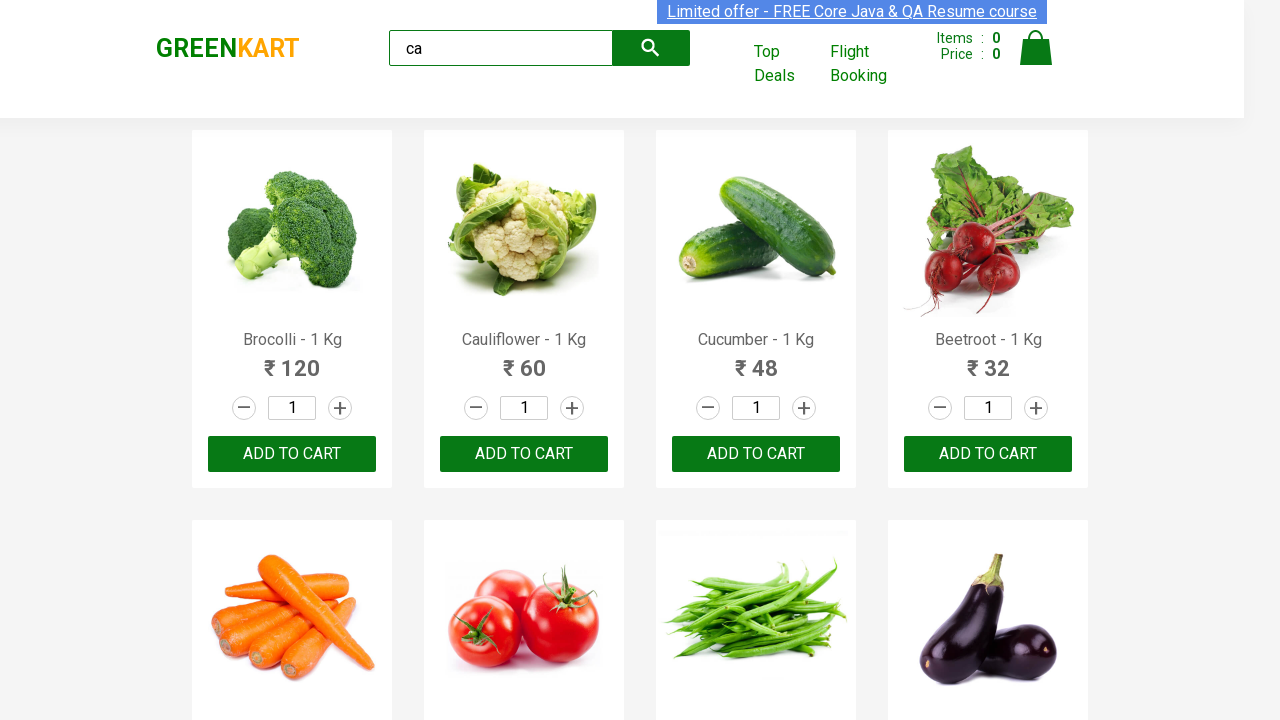

Waited for products to load
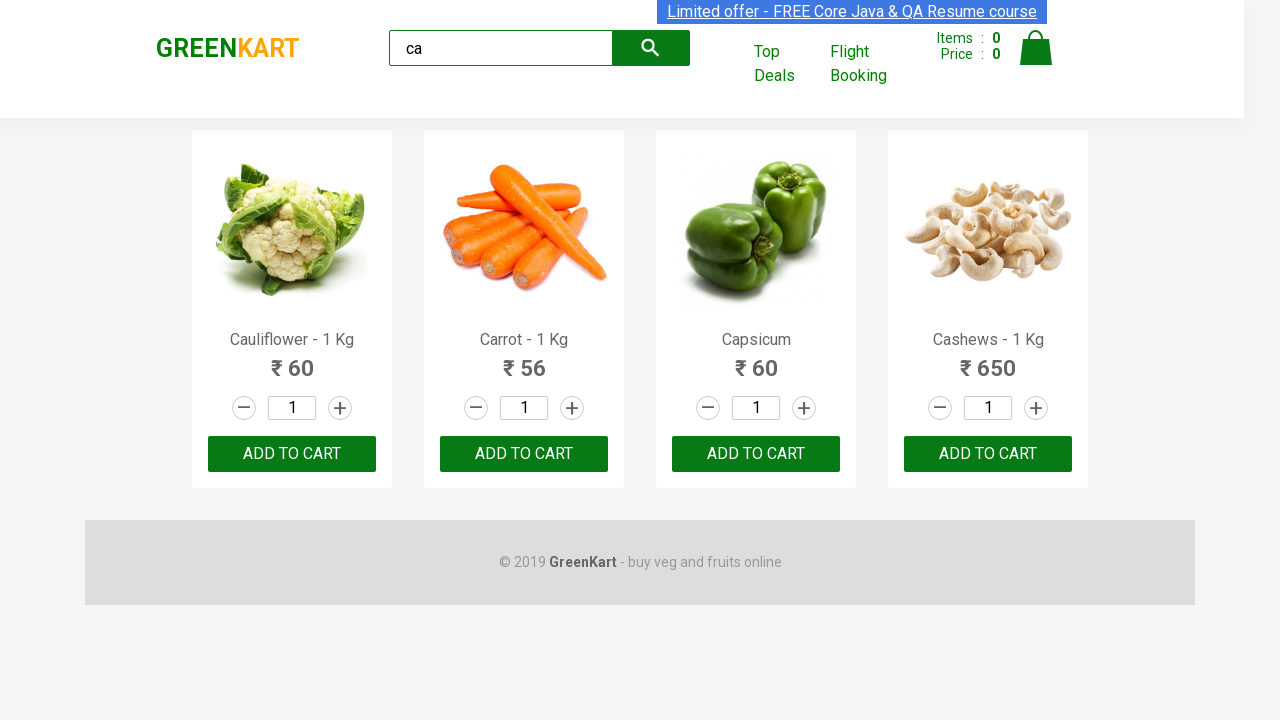

Product selector appeared
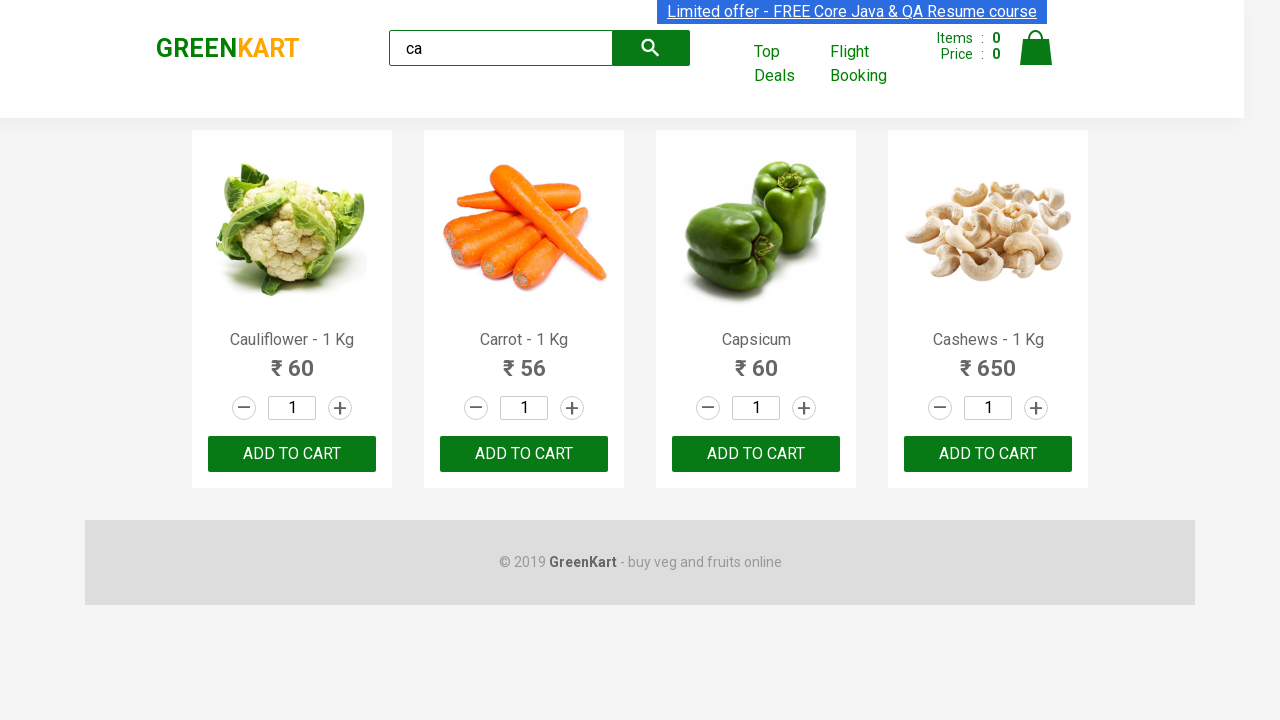

Verified 4 products are displayed
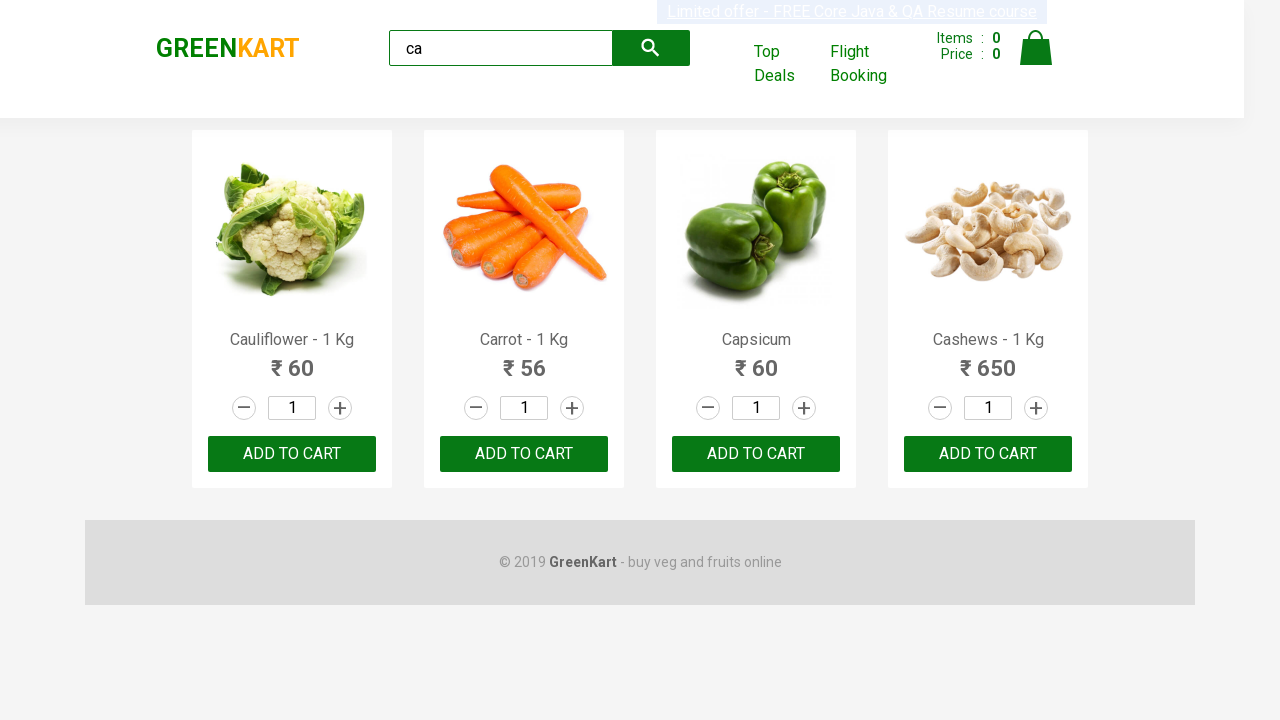

Clicked ADD TO CART on the 3rd product at (756, 454) on .products .product >> nth=2 >> text=ADD TO CART
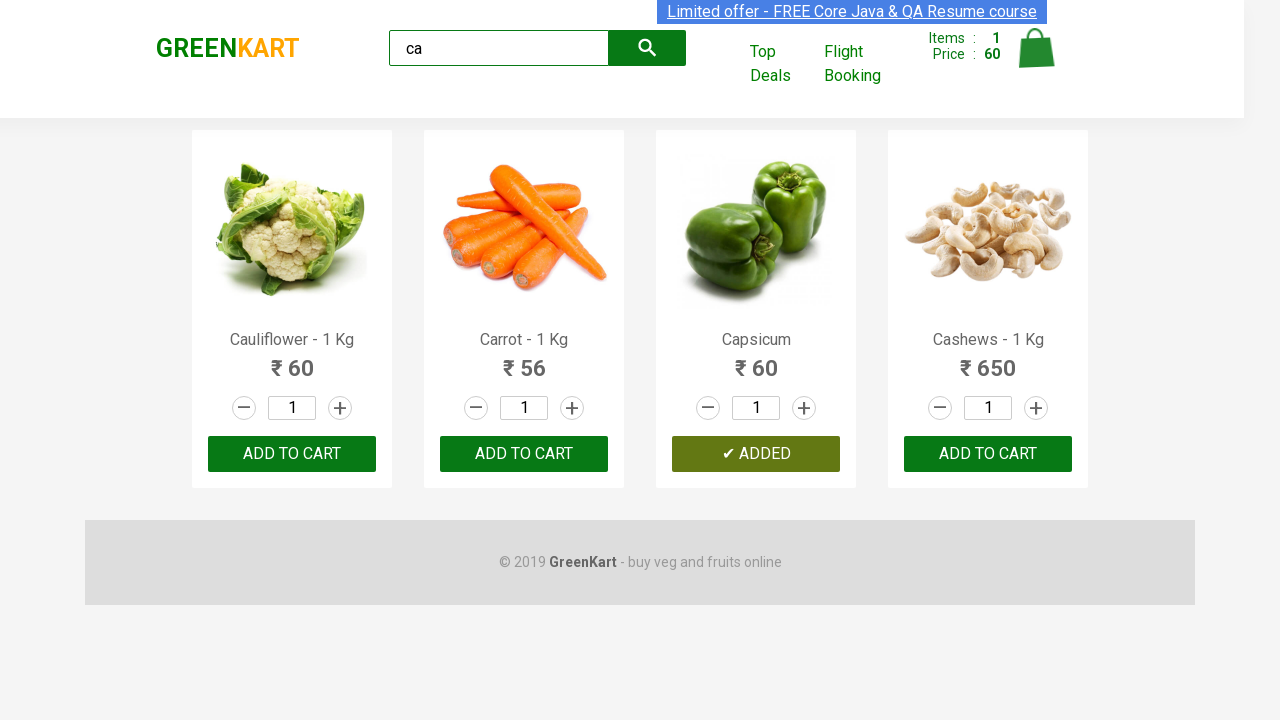

Found and clicked ADD TO CART for Capsicum product at (756, 454) on .products .product >> nth=2 >> button
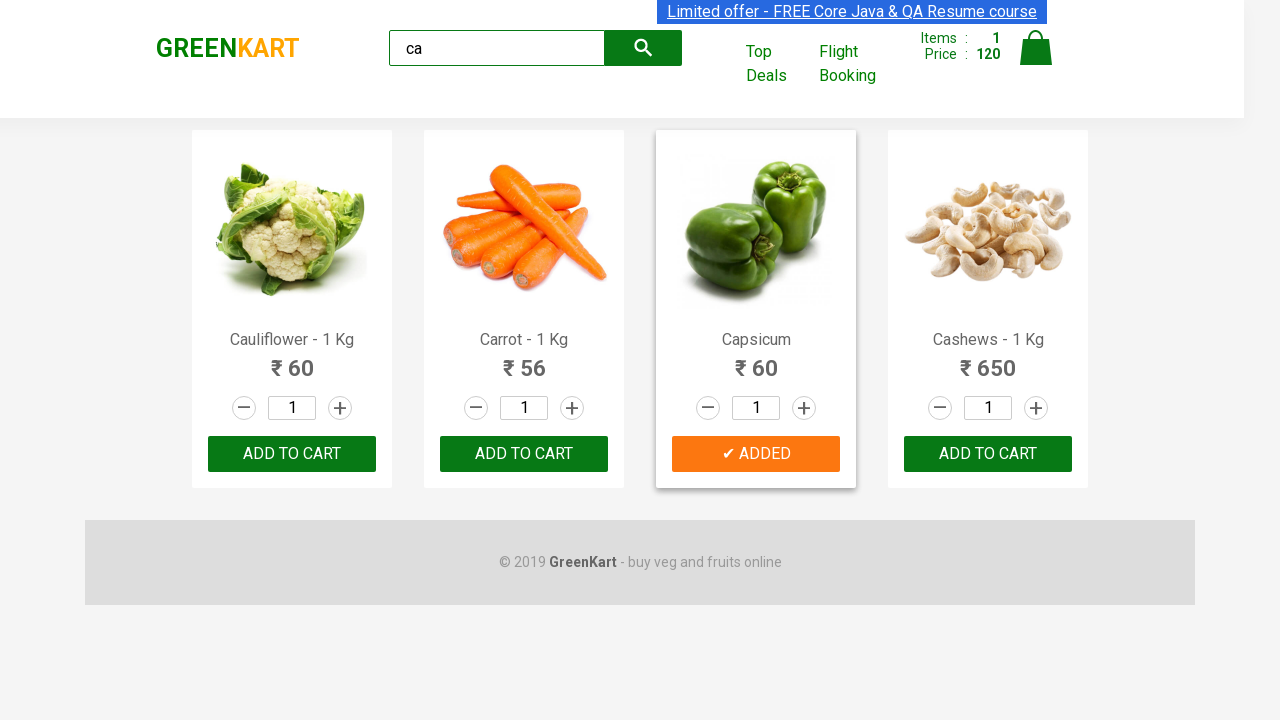

Verified brand name is 'GREENKART'
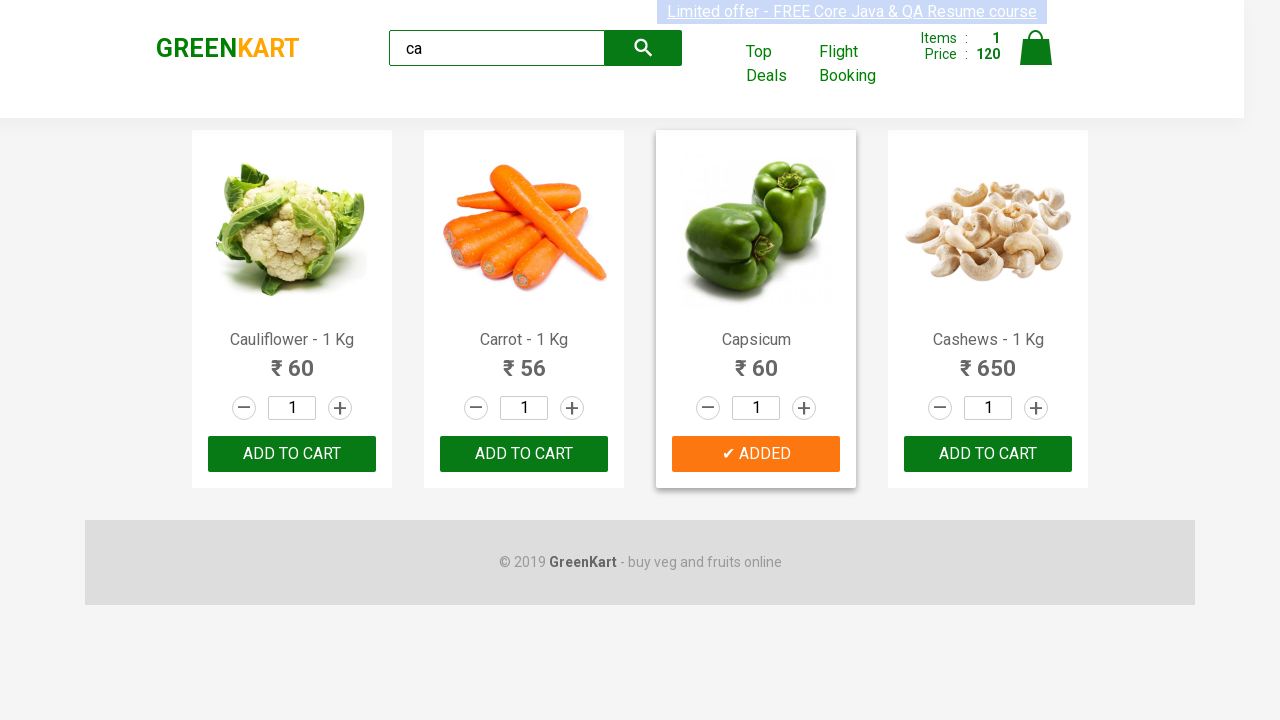

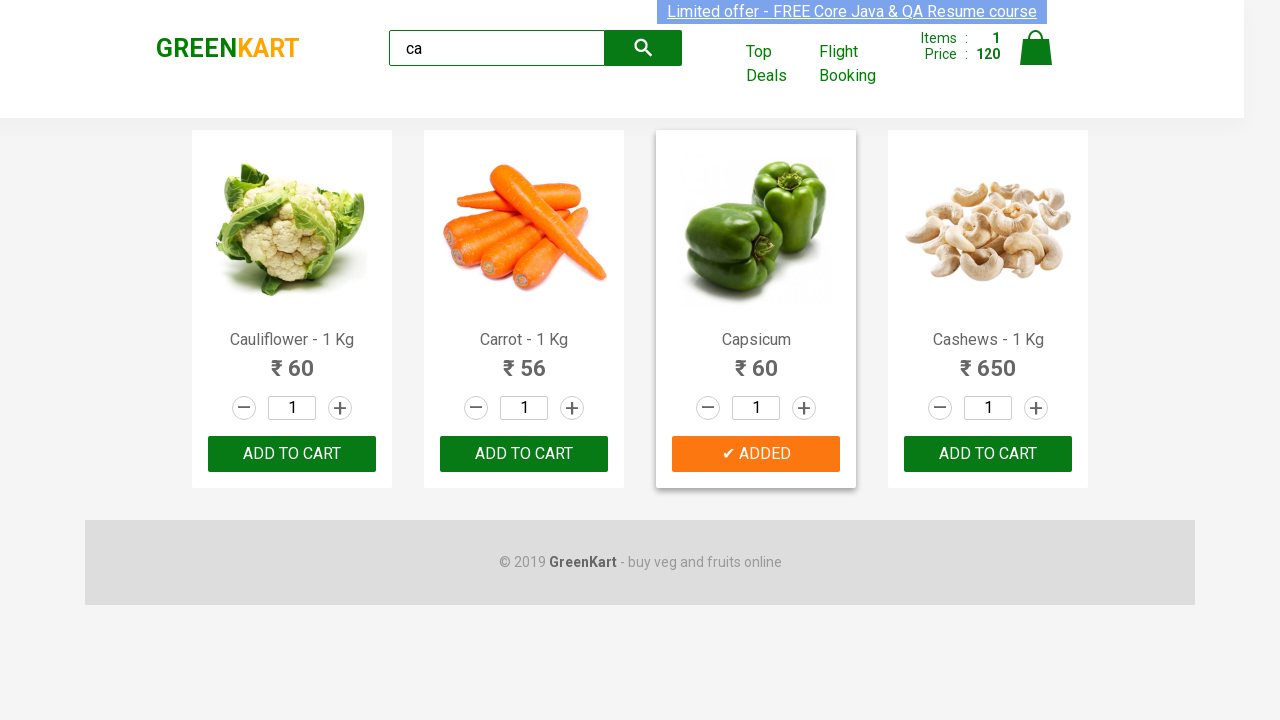